Tests page scrolling functionality by scrolling down 1000 pixels and then scrolling back up 1000 pixels on the website

Starting URL: https://vctcpune.com/

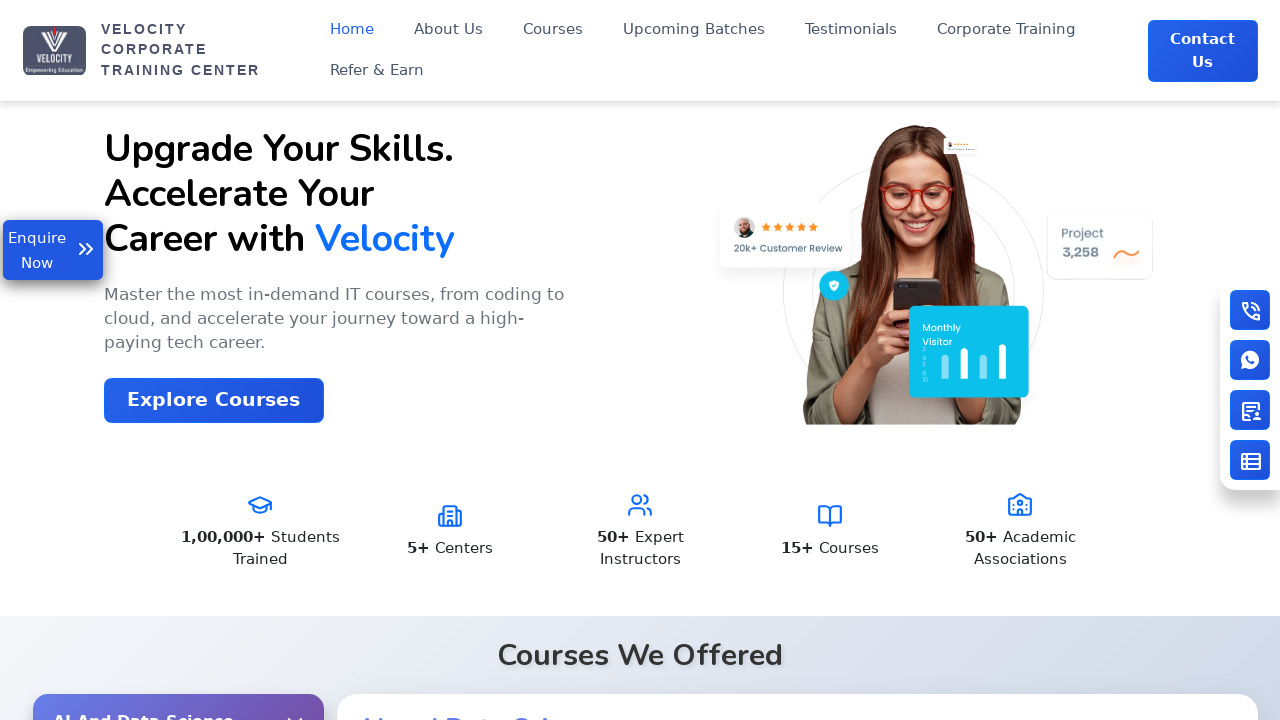

Scrolled down 1000 pixels on the page
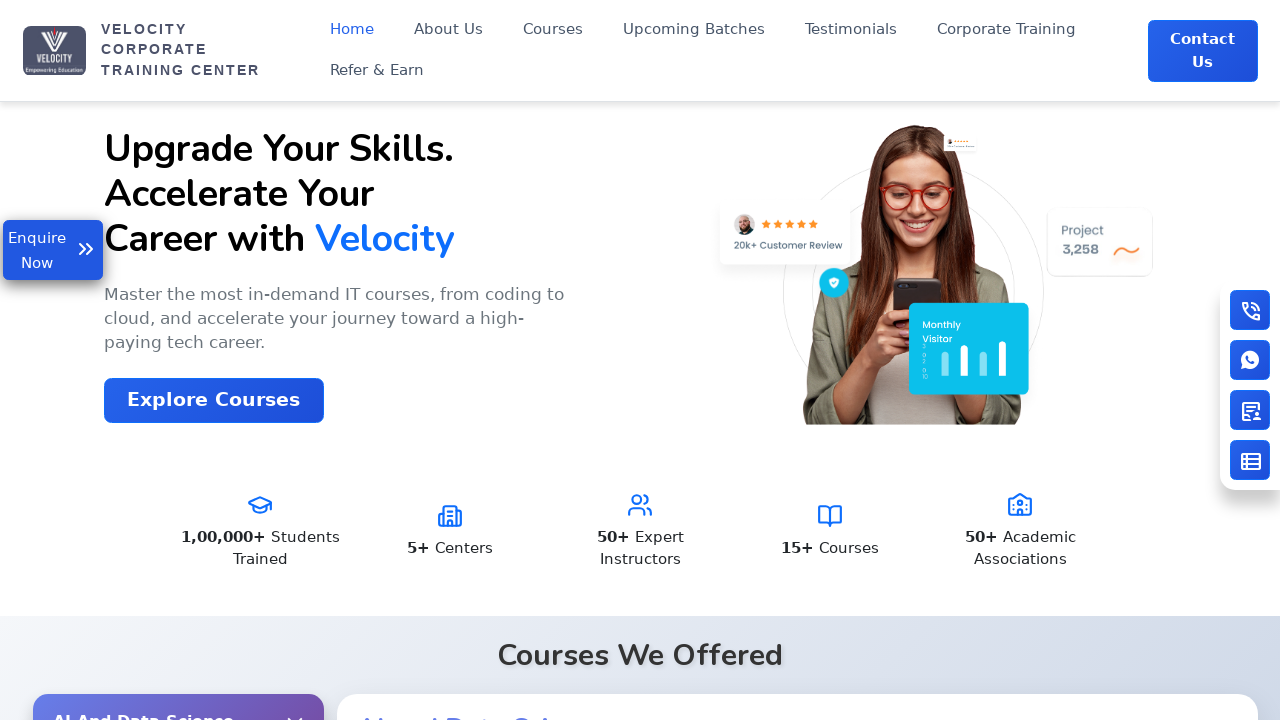

Waited 1000ms for scroll animation to complete
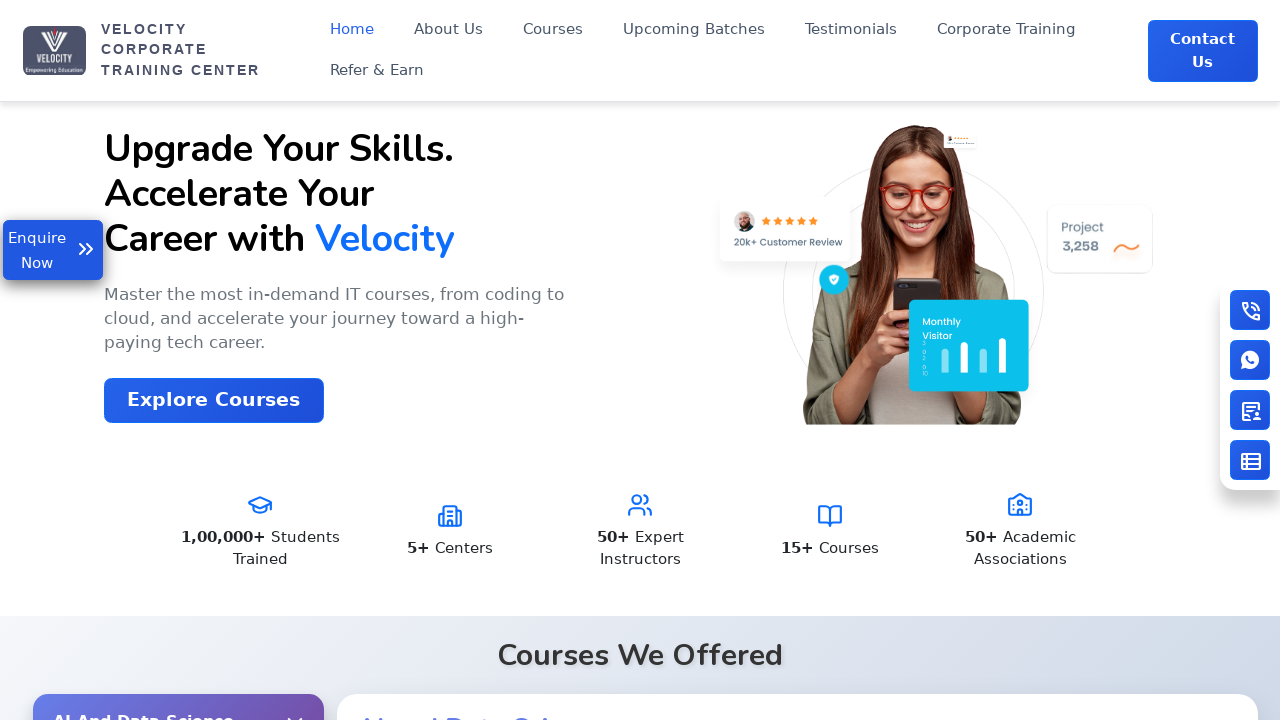

Scrolled up 1000 pixels back to original position
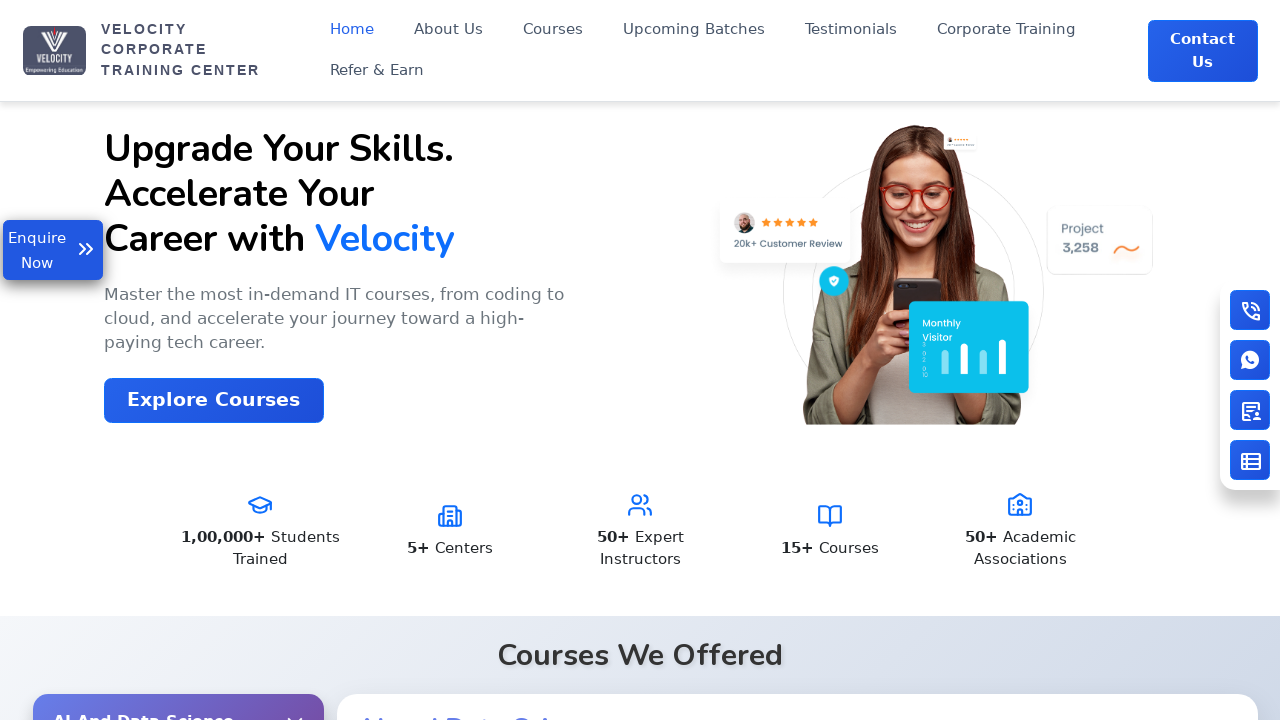

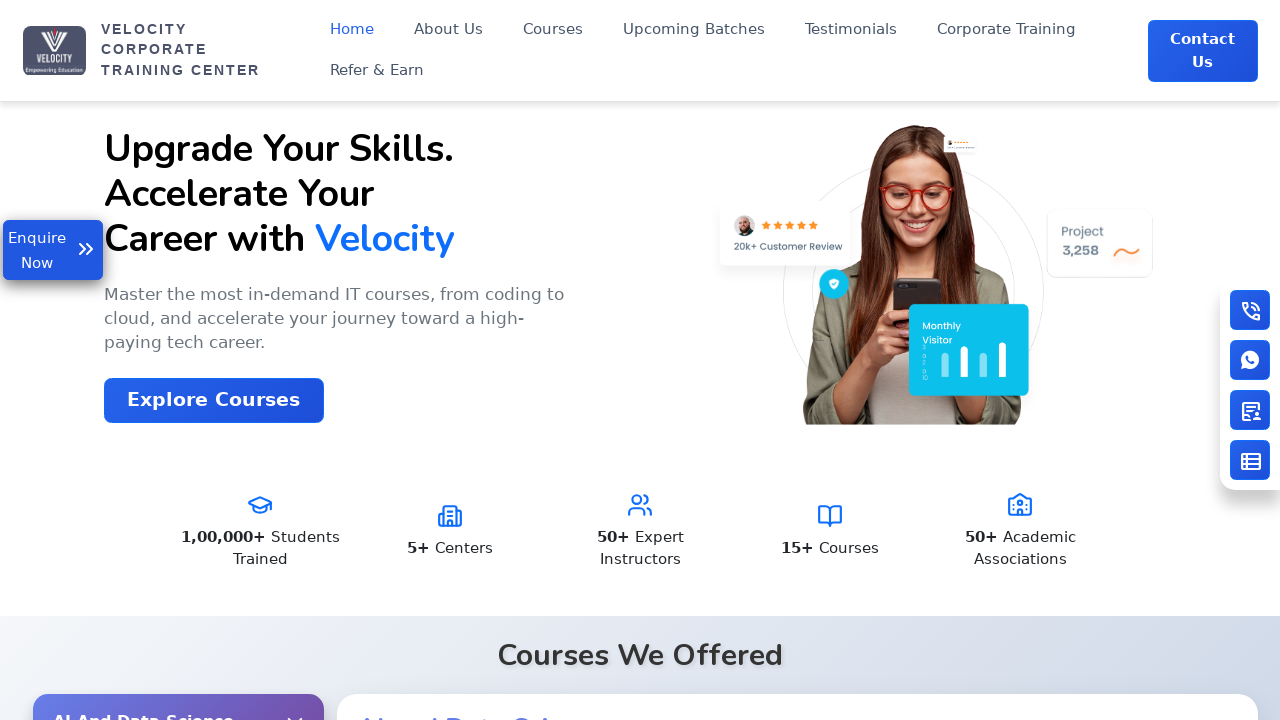